Tests navigation to the forgot password page by clicking the 'Forgot your password' link and verifying the reset password page loads

Starting URL: https://opensource-demo.orangehrmlive.com/

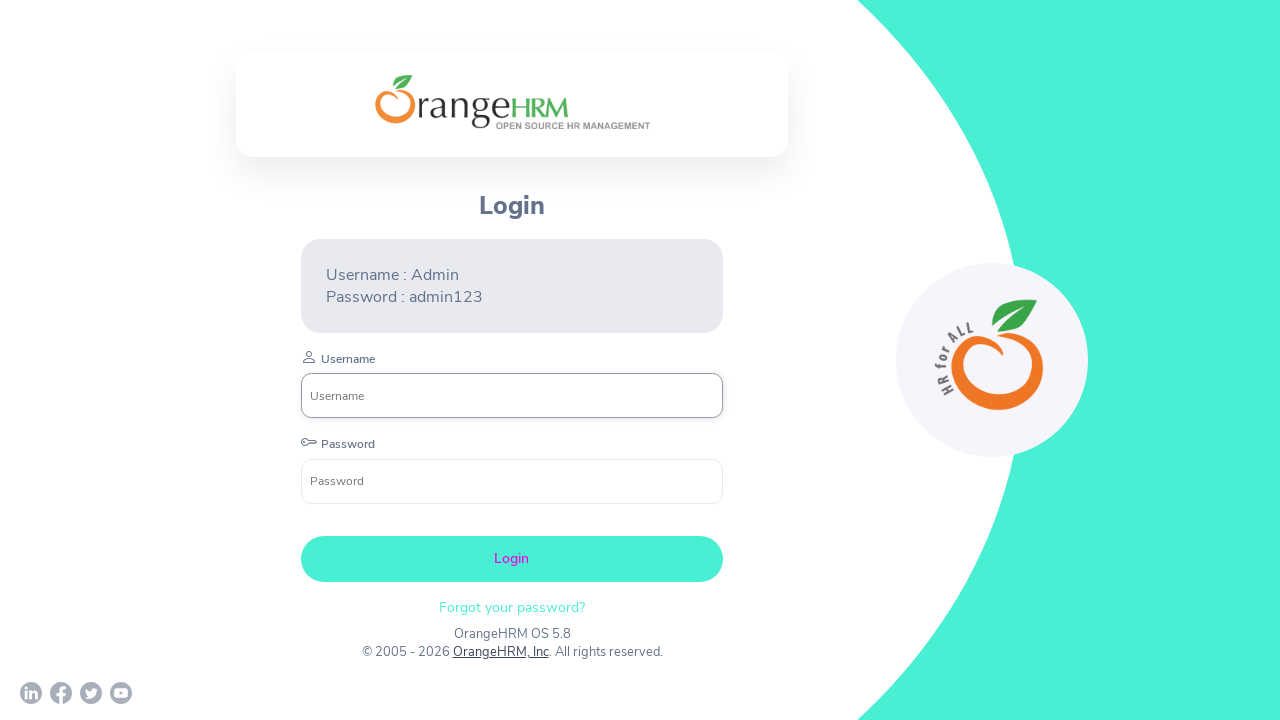

Clicked 'Forgot your password' link at (512, 607) on xpath=//p[text()='Forgot your password? ']
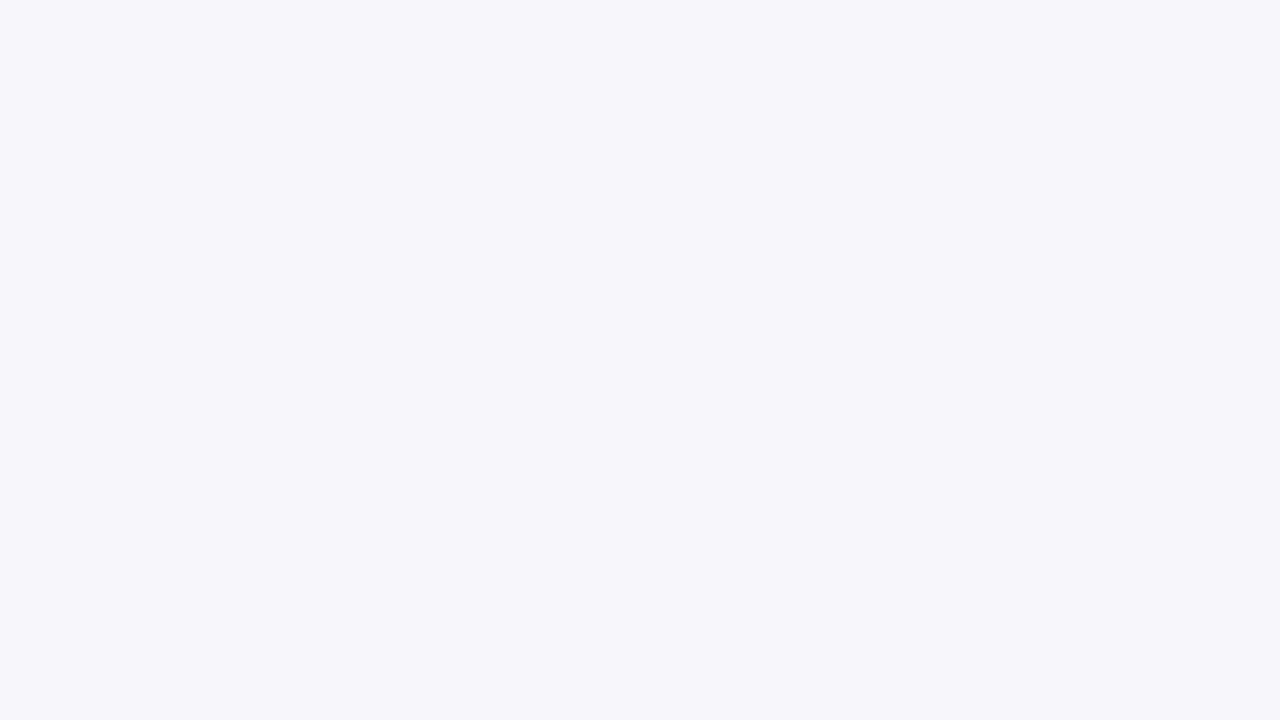

Reset Password page loaded successfully
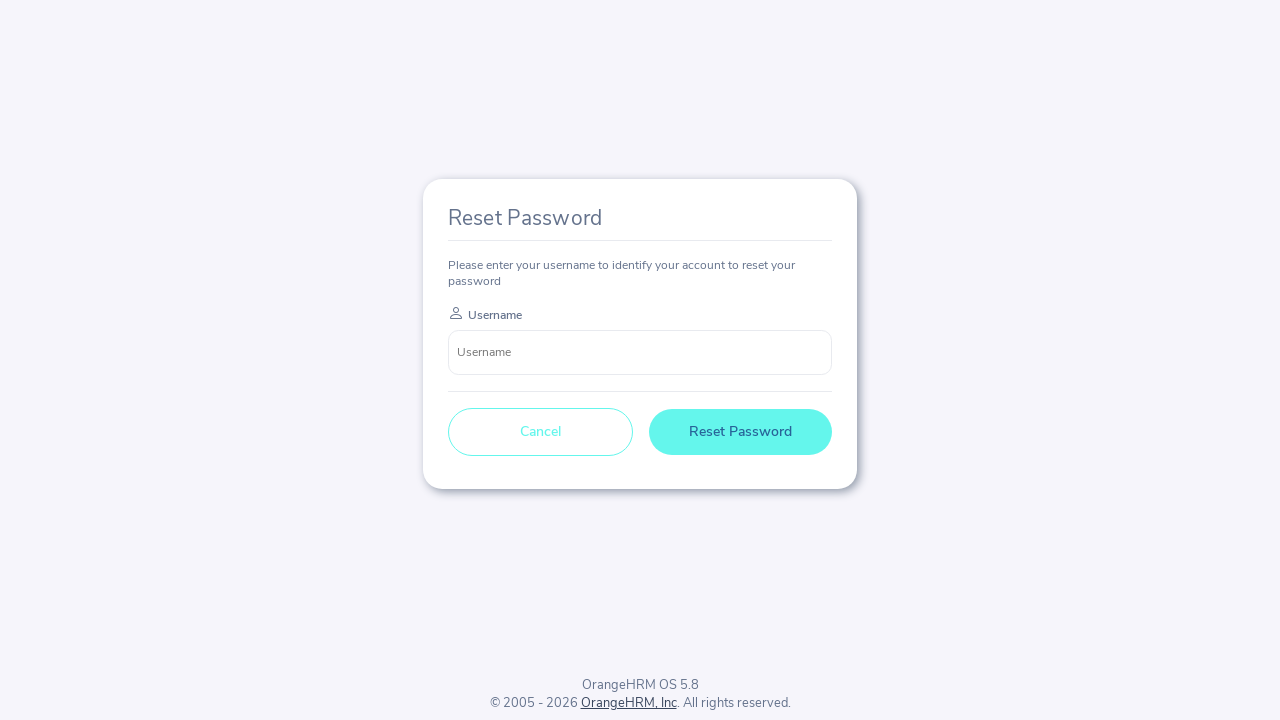

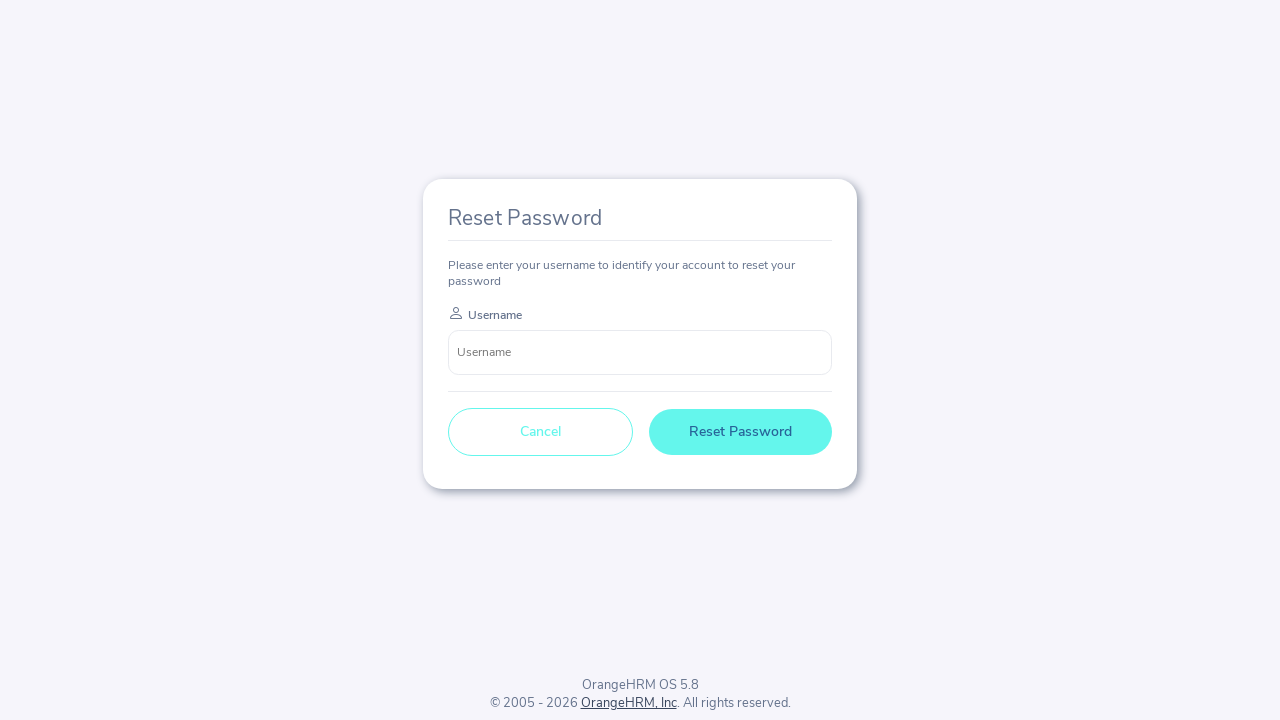